Tests a JavaScript confirmation alert by clicking a button, accepting the alert to verify "Ok" message, then clicking again and dismissing to verify "Cancel" message.

Starting URL: https://loopcamp.vercel.app/javascript-alerts.html

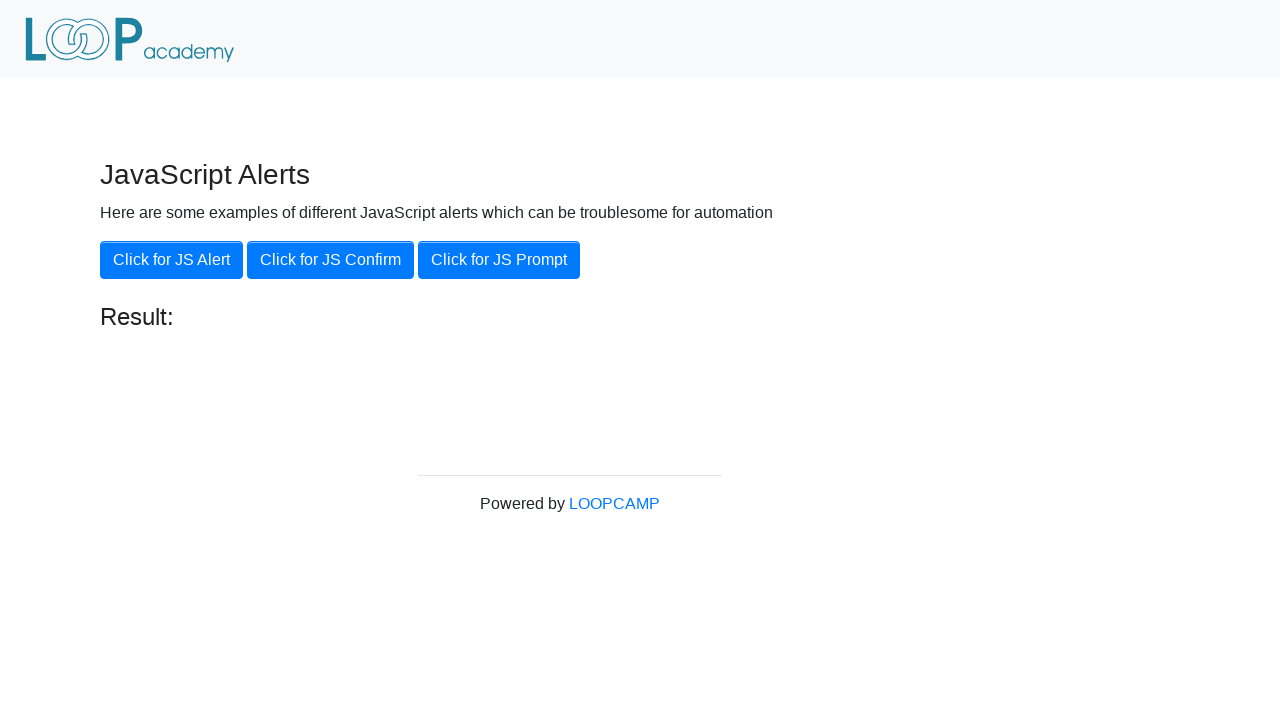

Set up dialog handler to accept the first alert
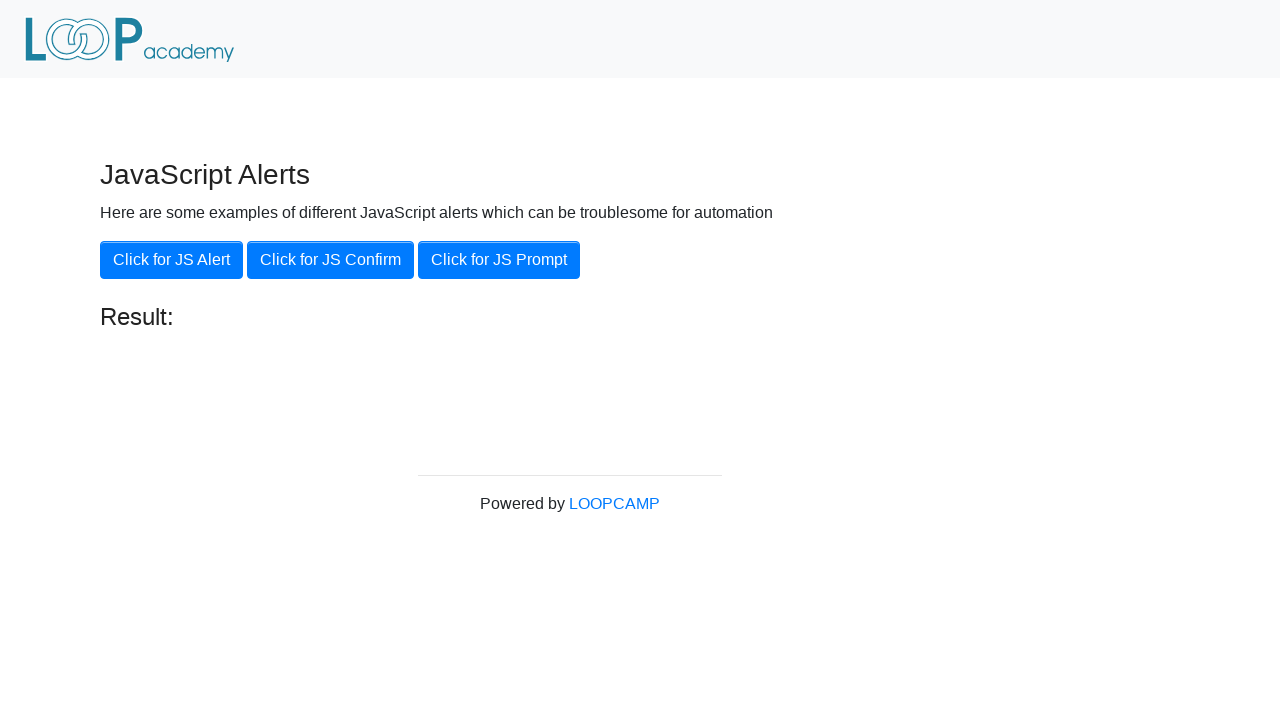

Clicked 'Click for JS Confirm' button to trigger confirmation alert at (330, 260) on xpath=//button[text()='Click for JS Confirm']
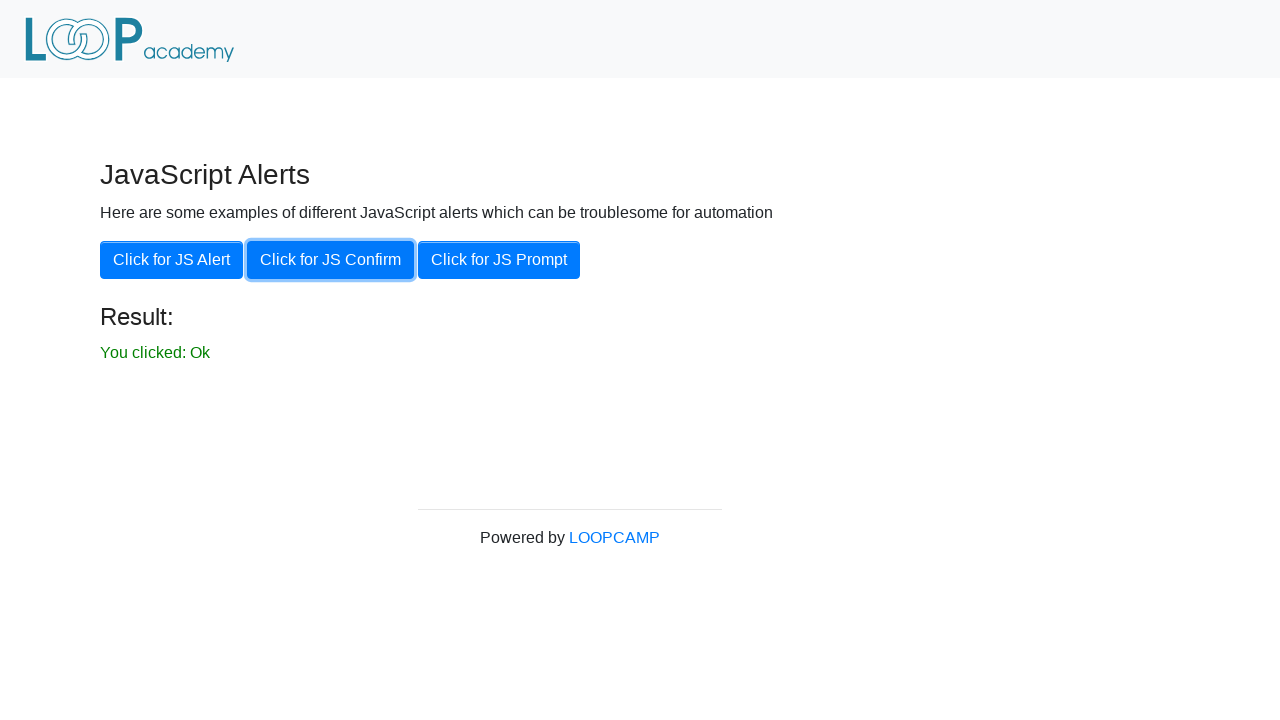

Waited for result message to appear
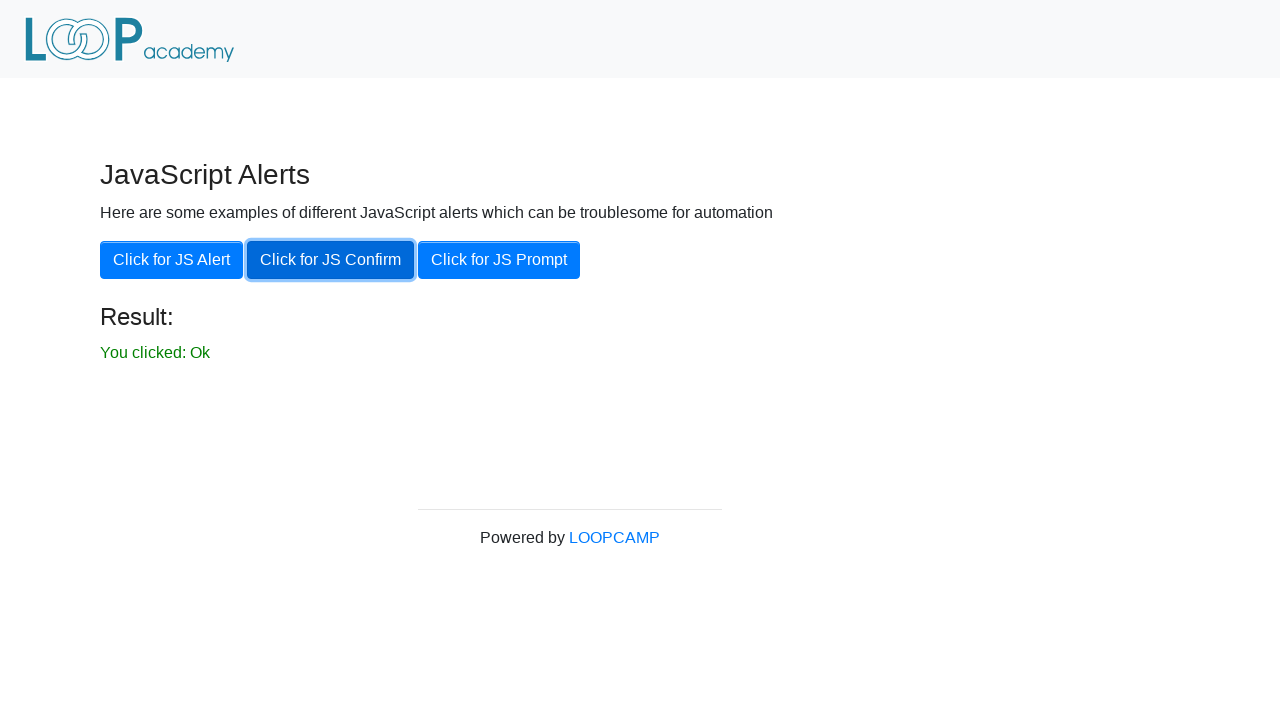

Retrieved result text after accepting alert
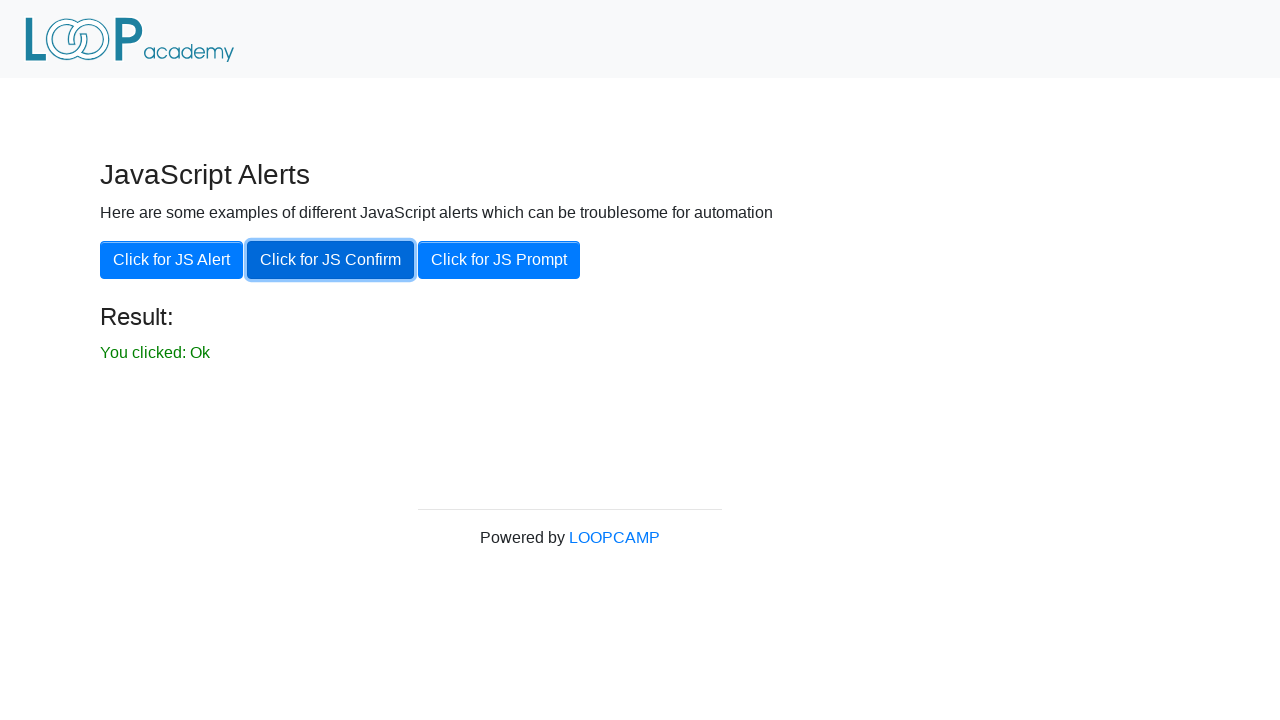

Verified that result message shows 'You clicked: Ok' after accepting alert
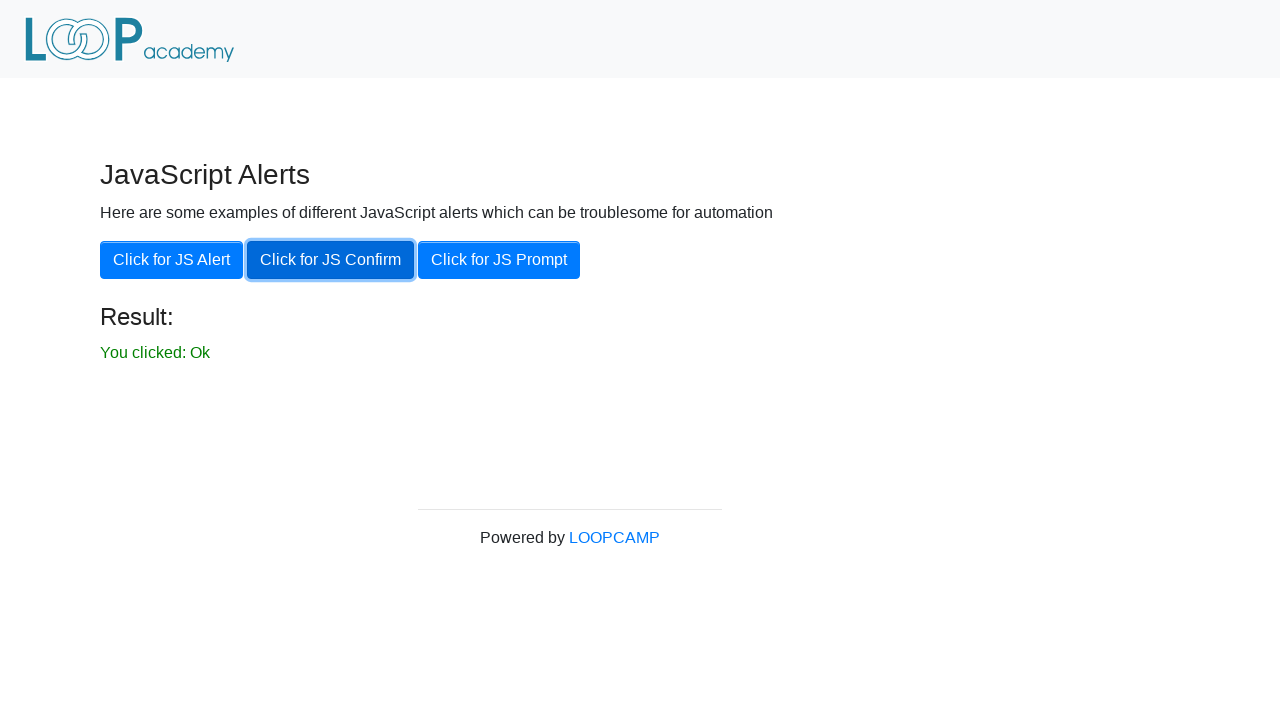

Set up dialog handler to dismiss the second alert
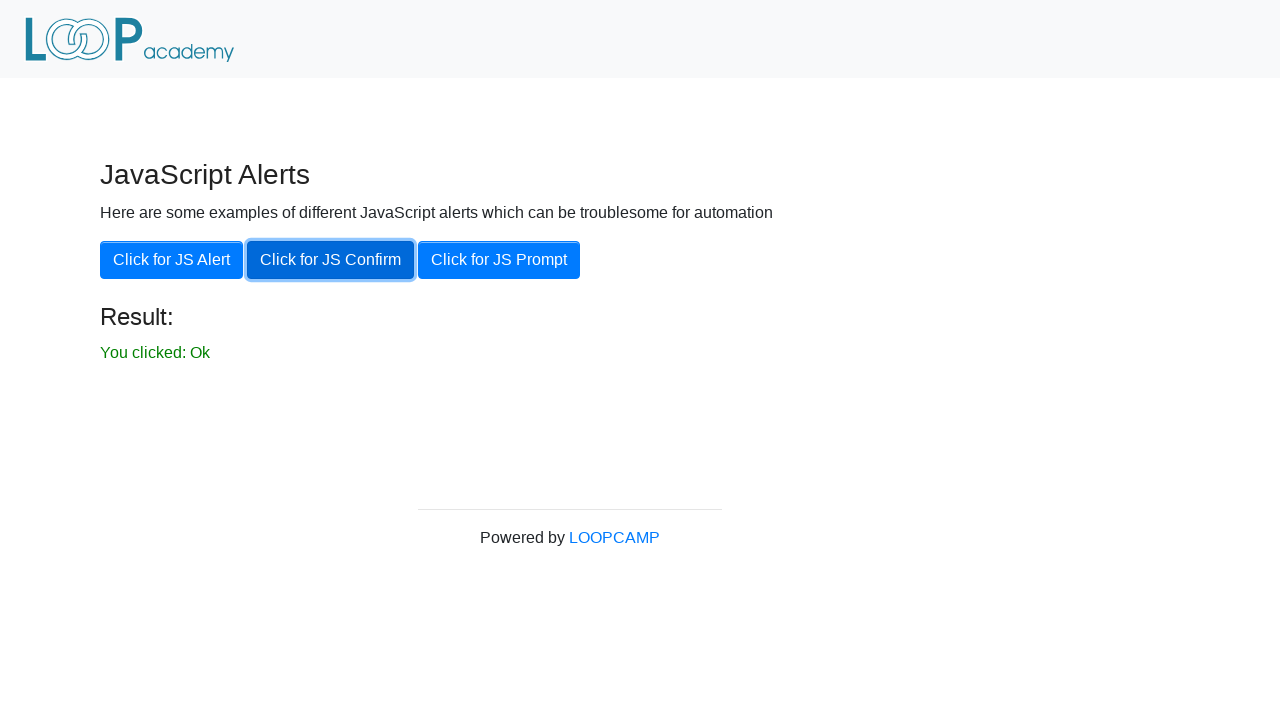

Clicked 'Click for JS Confirm' button again to trigger second confirmation alert at (330, 260) on xpath=//button[text()='Click for JS Confirm']
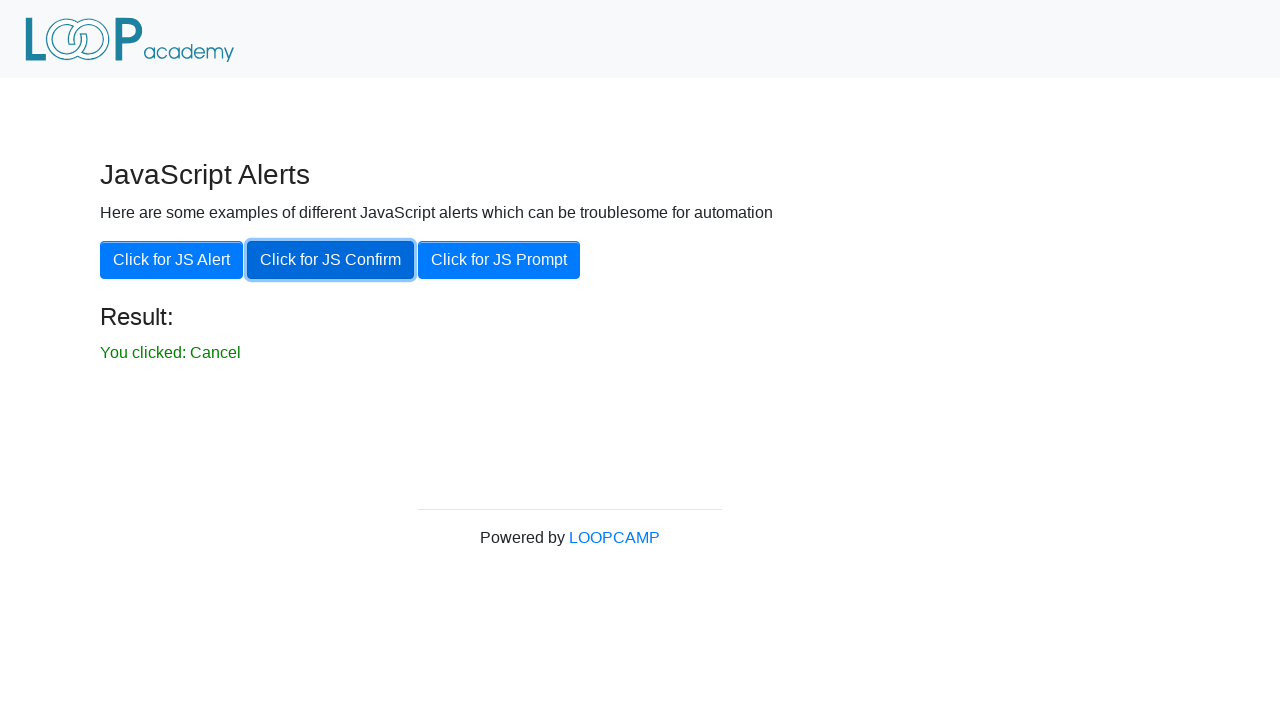

Retrieved result text after dismissing alert
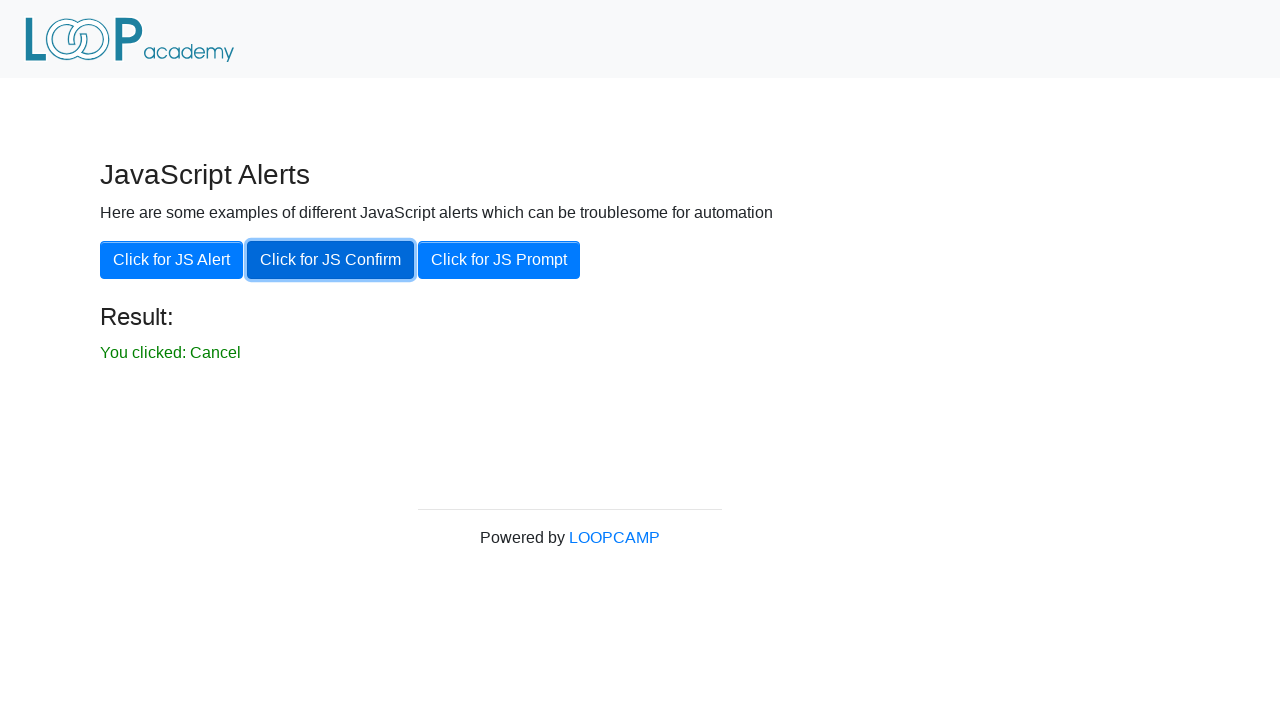

Verified that result message shows 'You clicked: Cancel' after dismissing alert
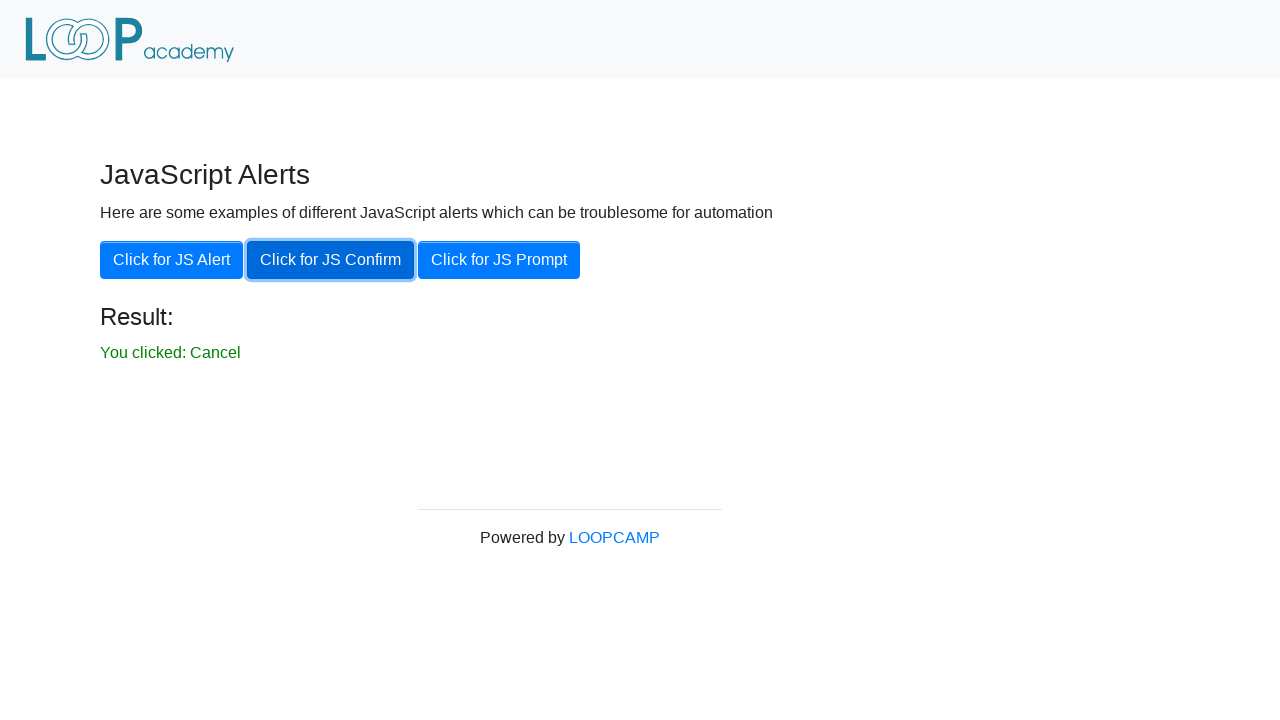

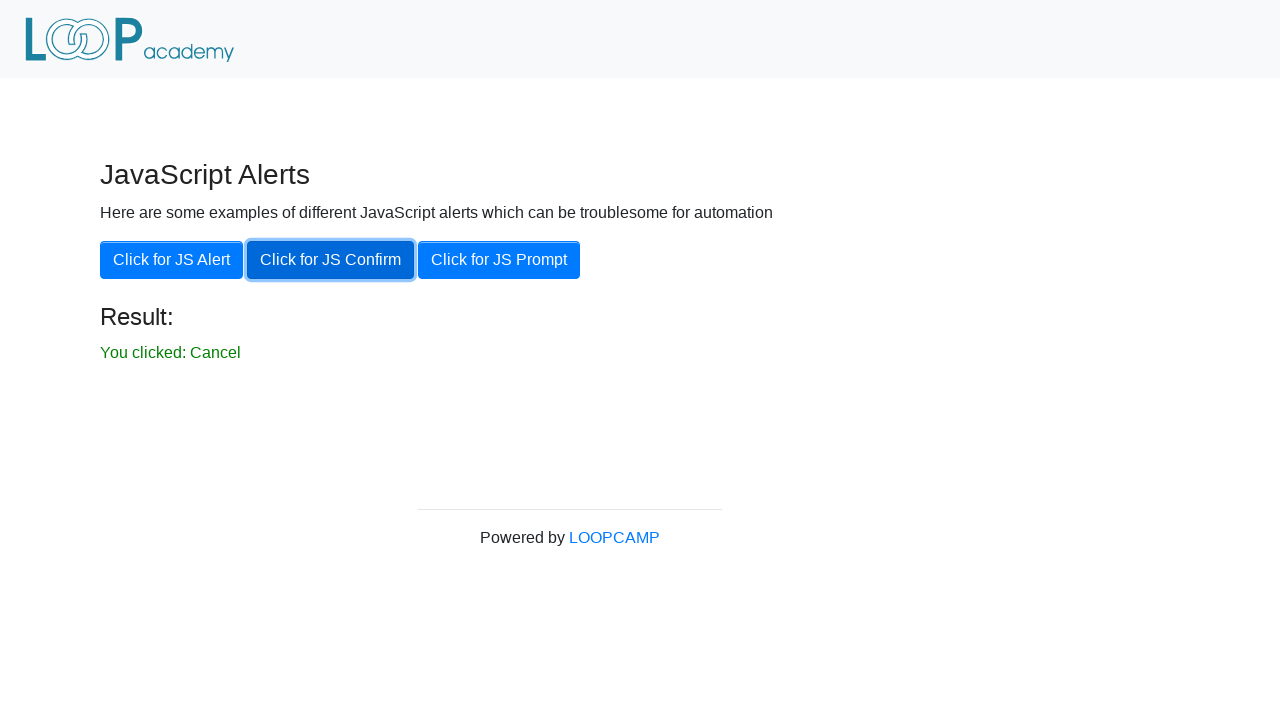